Tests browser zoom functionality by adjusting the zoom level to 50%, 80%, and back to 100% using JavaScript execution

Starting URL: https://demo.nopcommerce.com/

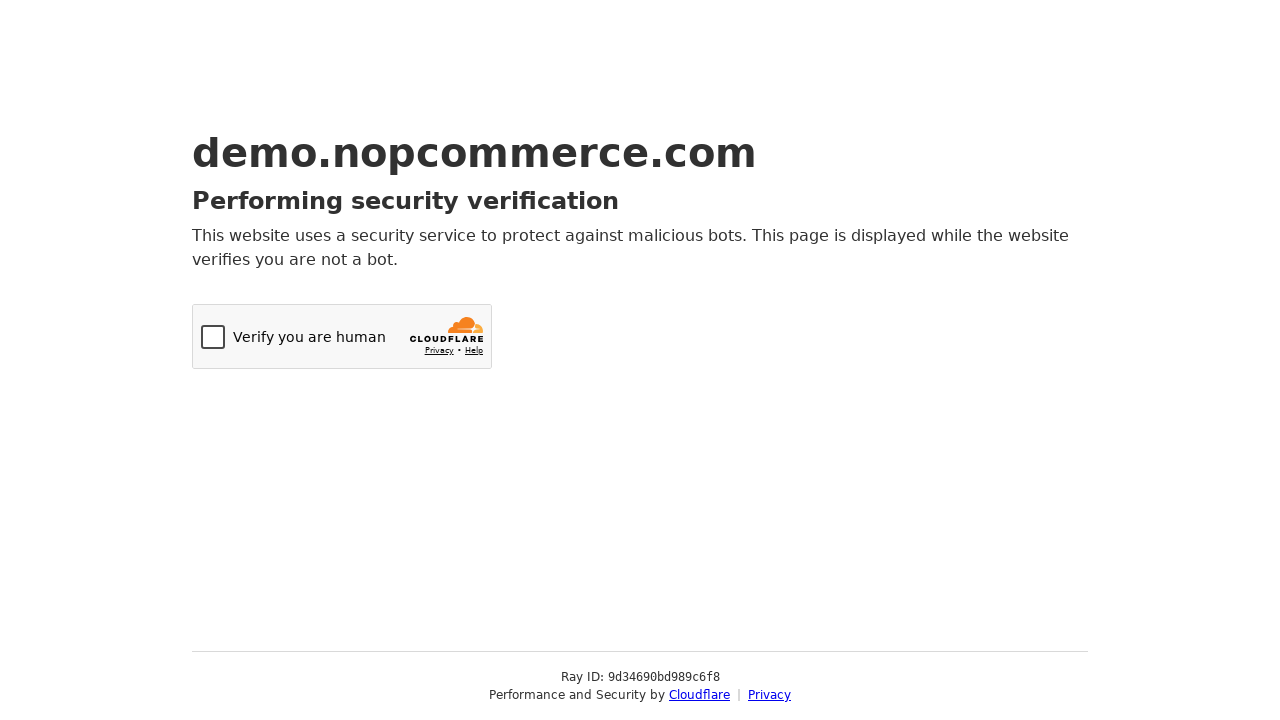

Set browser zoom level to 50% using JavaScript
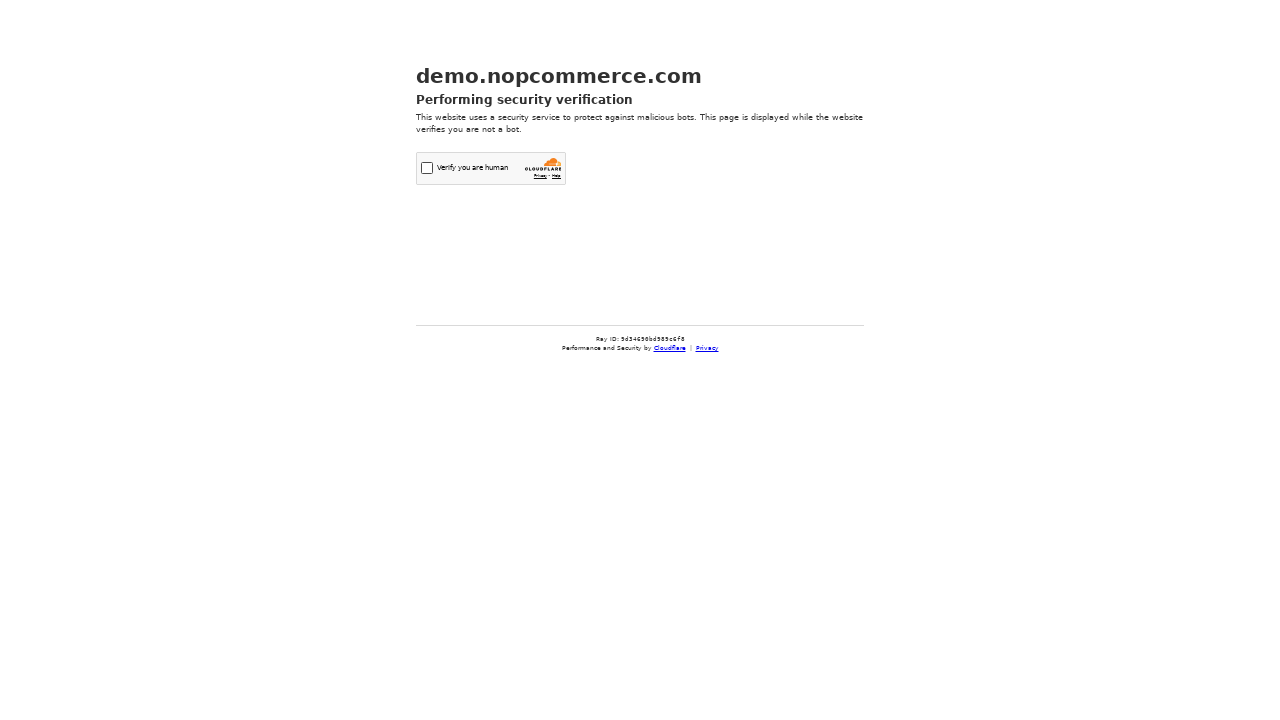

Waited 3 seconds for zoom to 50% to take effect
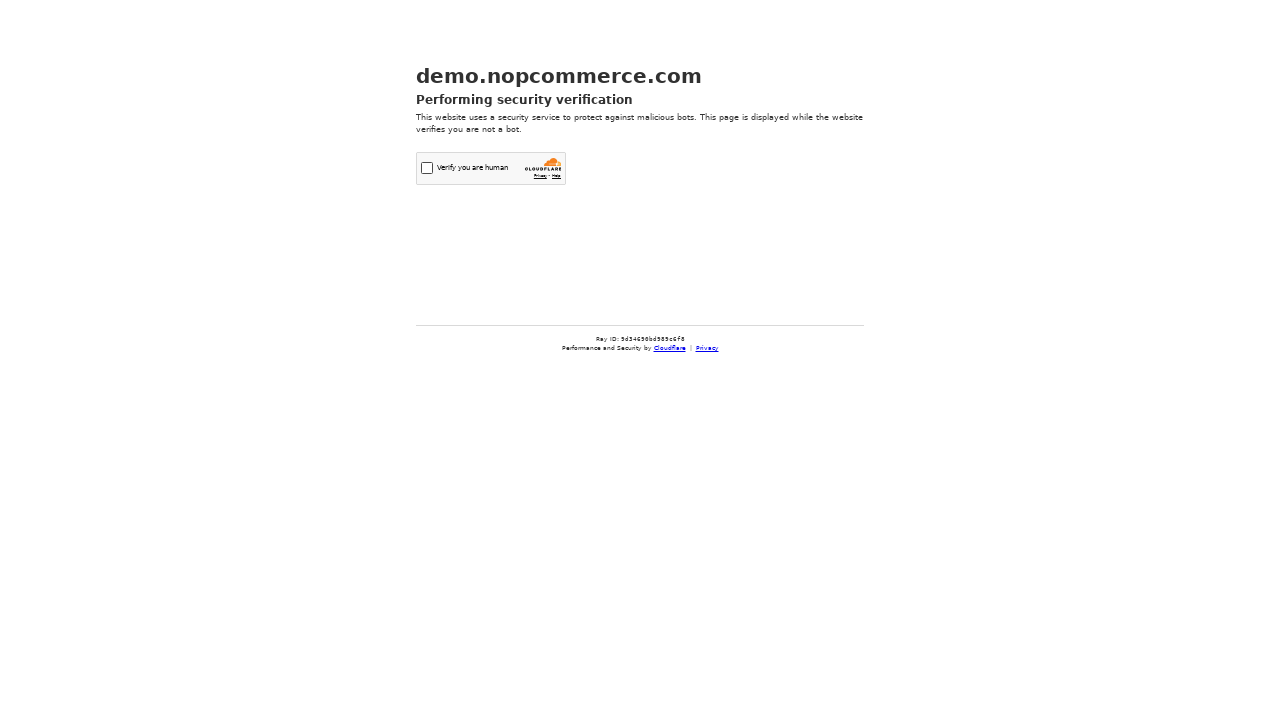

Set browser zoom level to 80% using JavaScript
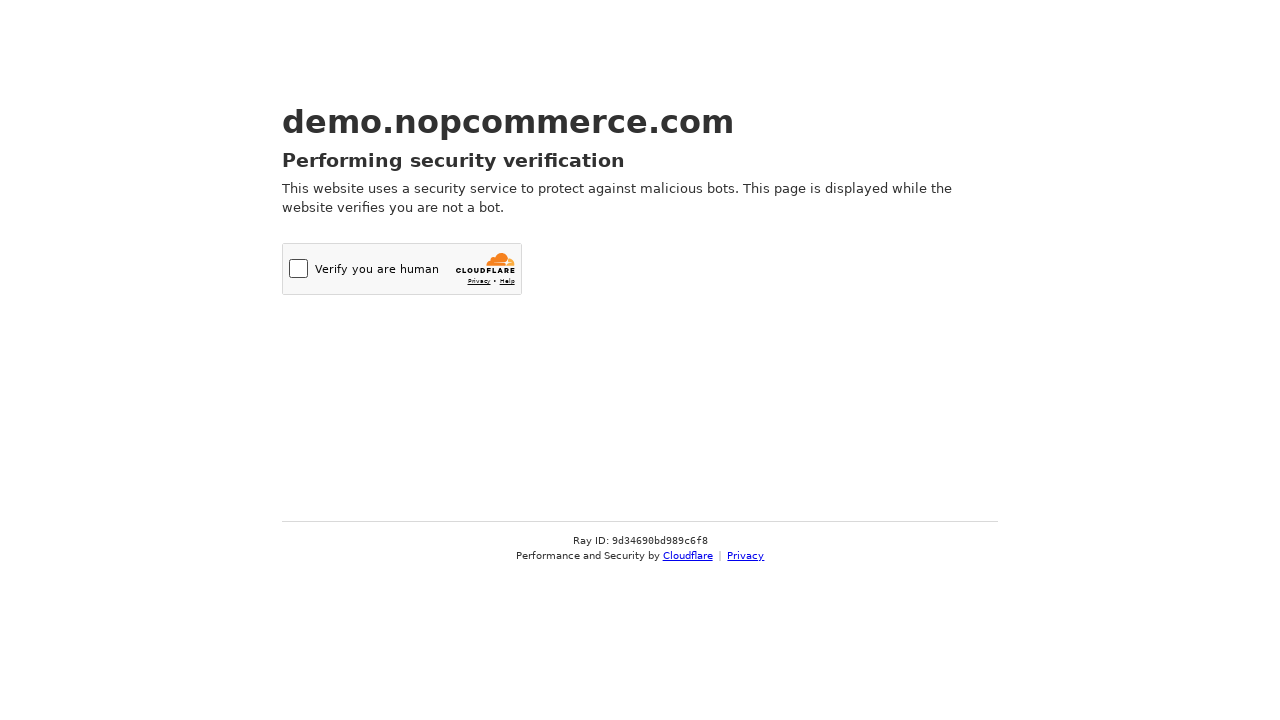

Waited 3 seconds for zoom to 80% to take effect
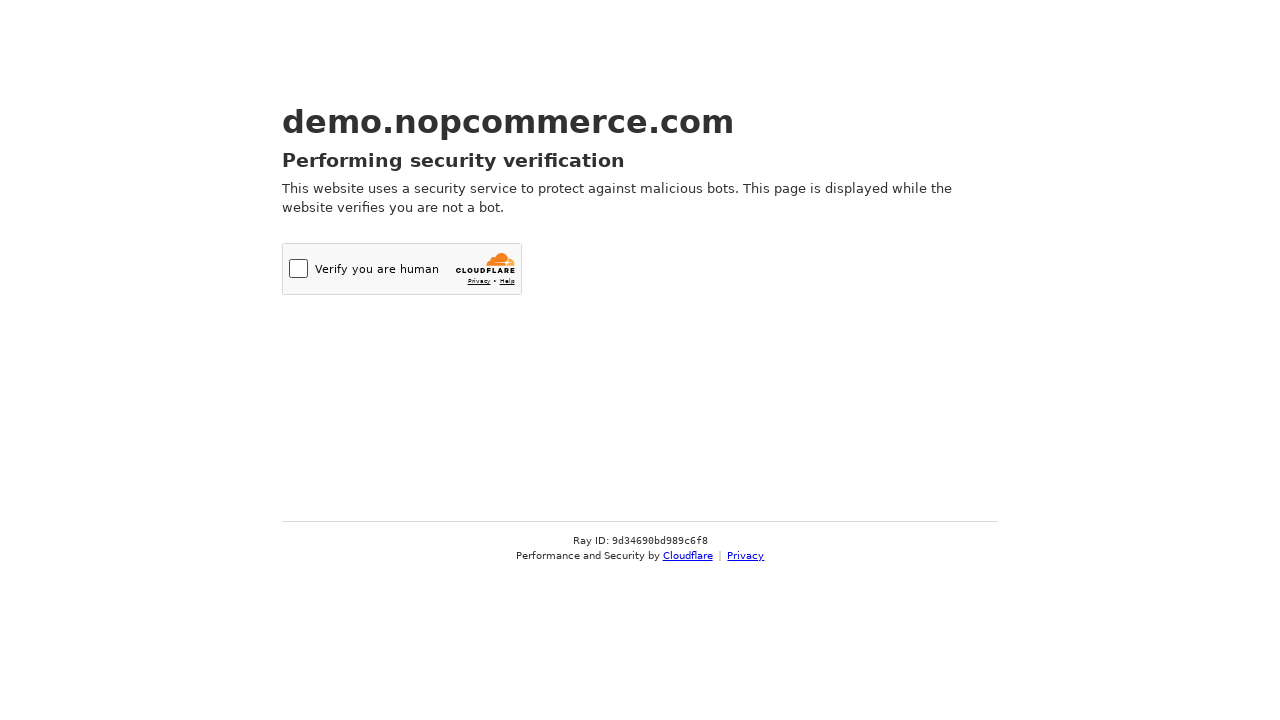

Set browser zoom level back to 100% using JavaScript
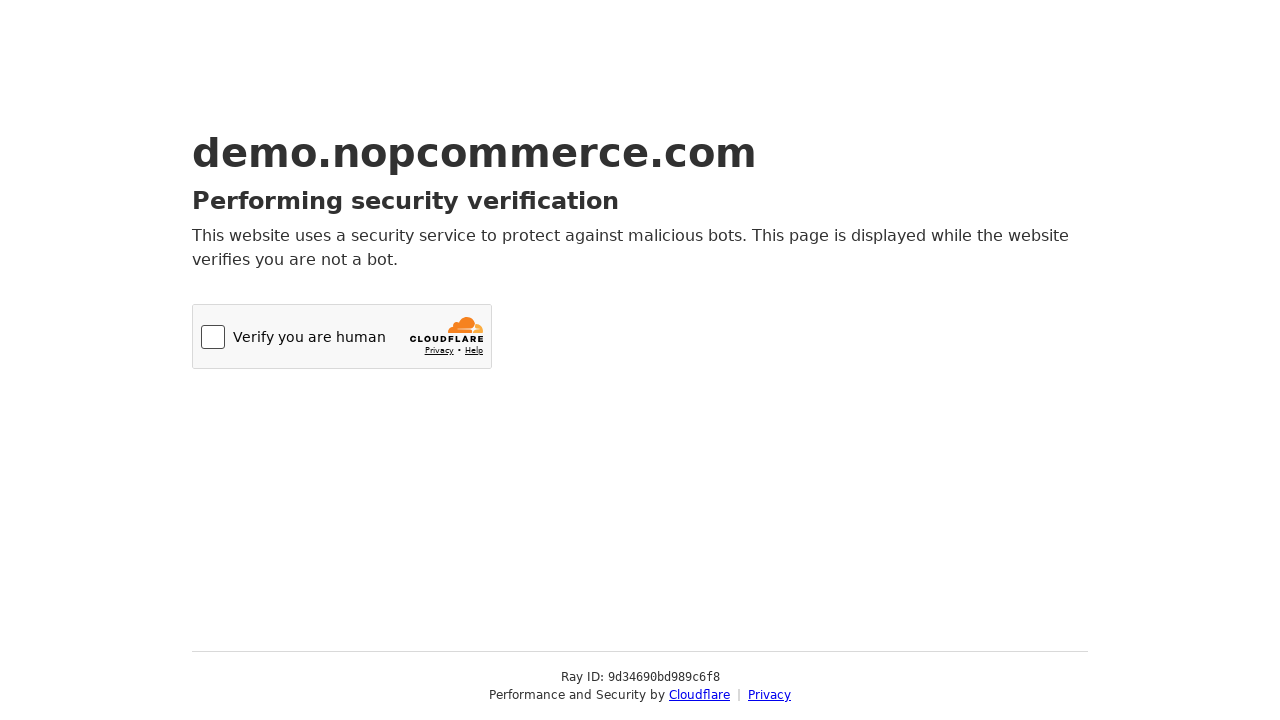

Waited 3 seconds for zoom to 100% to take effect
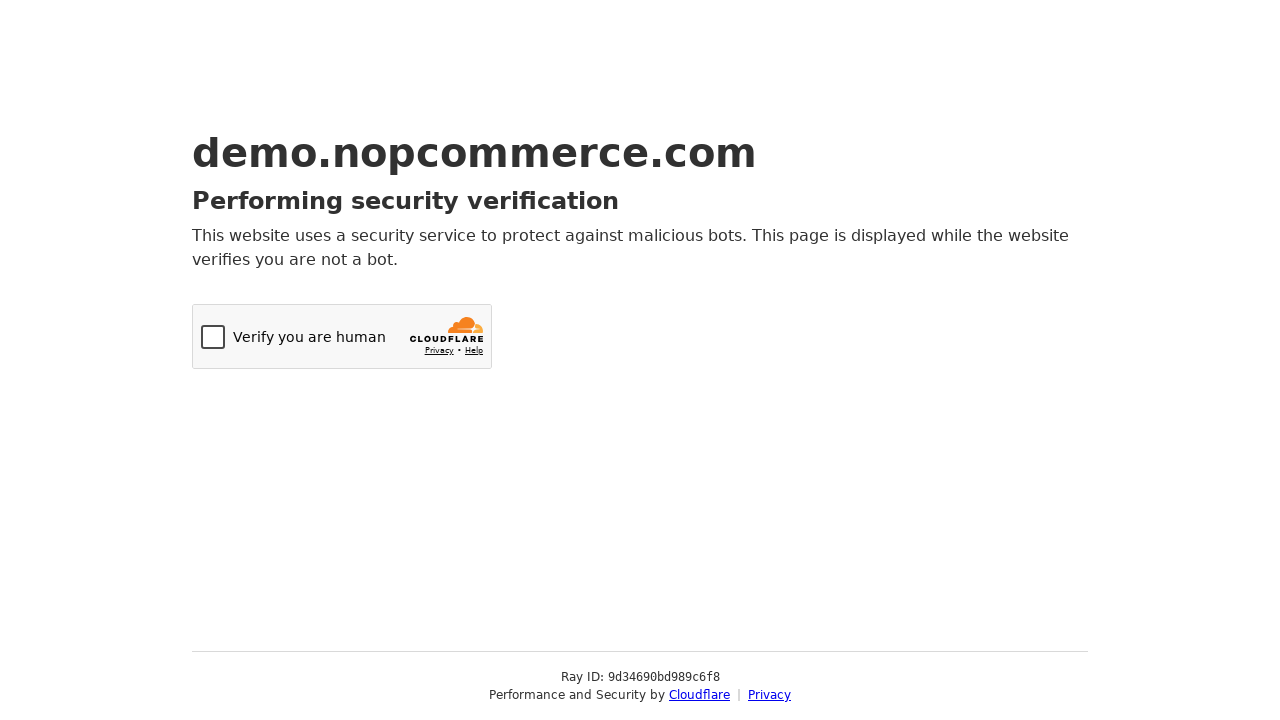

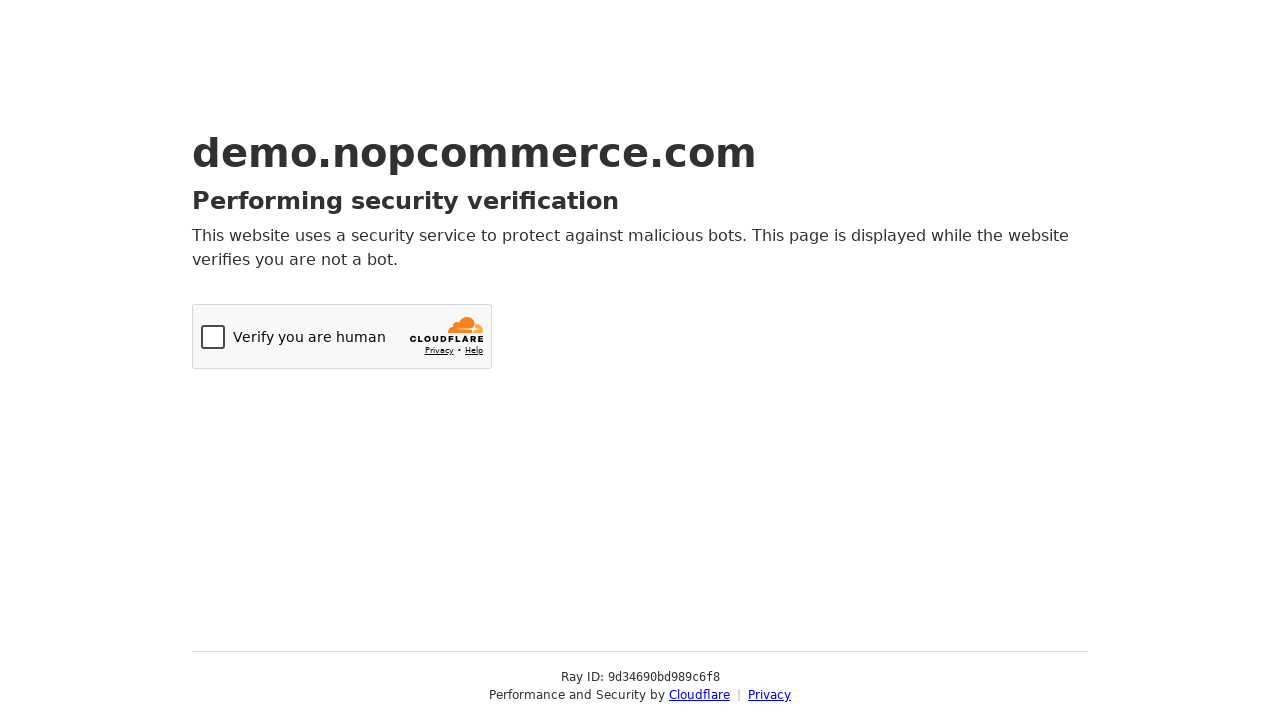